Tests that the counter displays the current number of todo items as they are added

Starting URL: https://demo.playwright.dev/todomvc

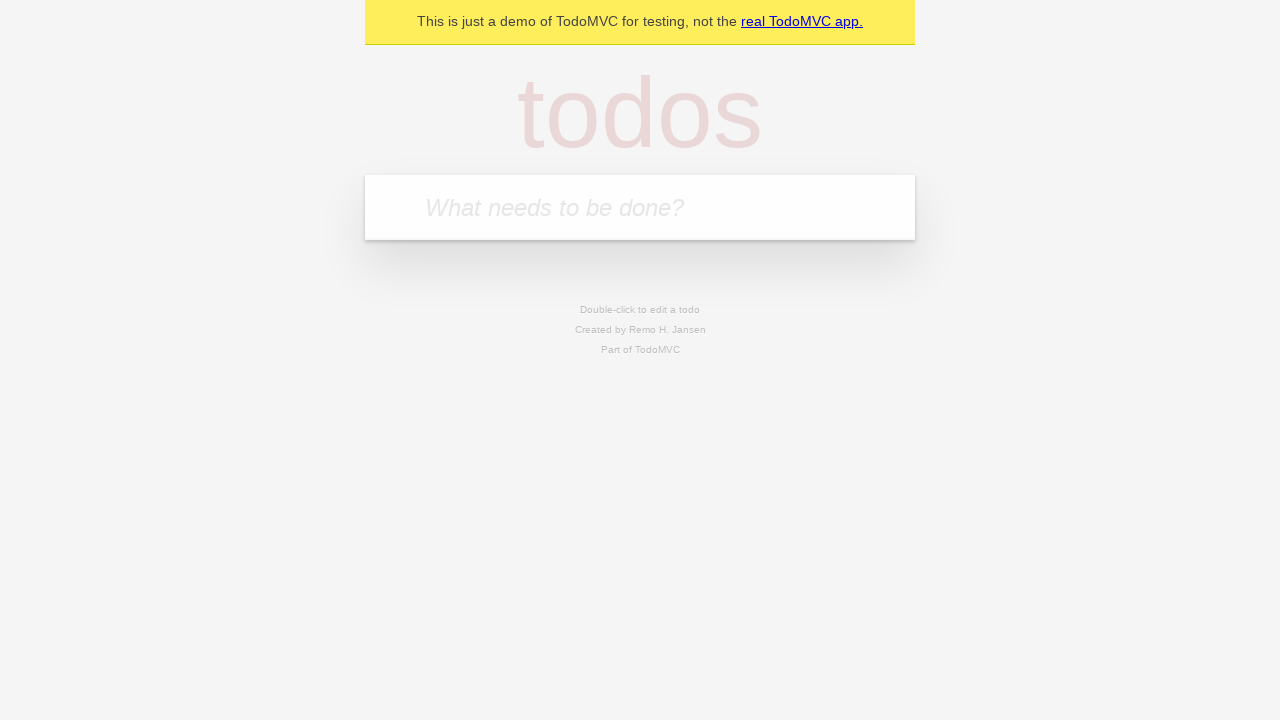

Located the todo input field
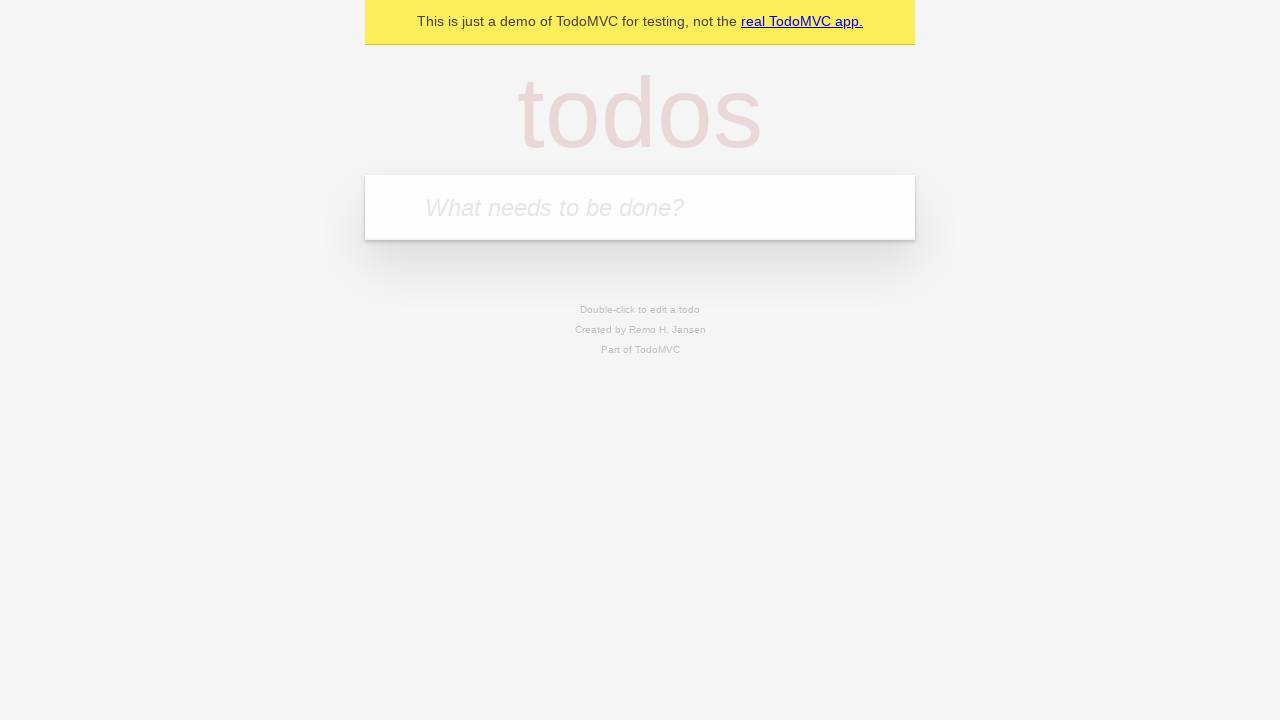

Filled first todo: 'buy some cheese' on internal:attr=[placeholder="What needs to be done?"i]
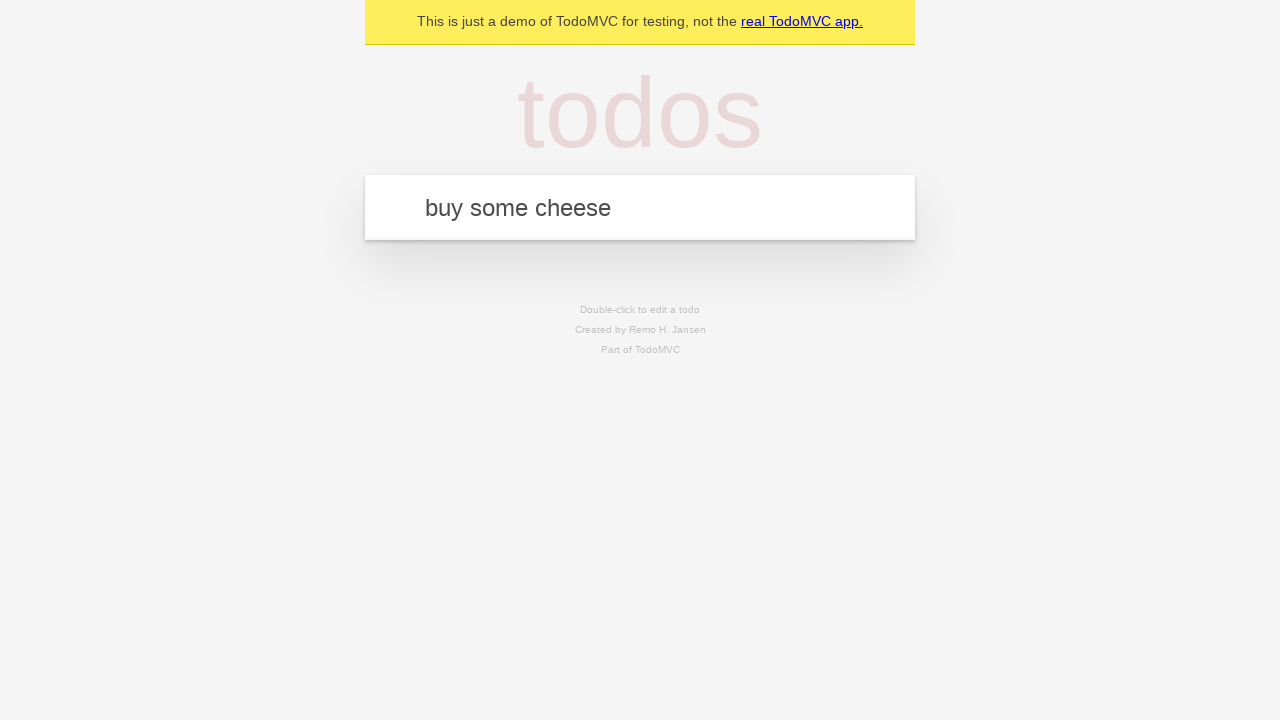

Pressed Enter to add first todo on internal:attr=[placeholder="What needs to be done?"i]
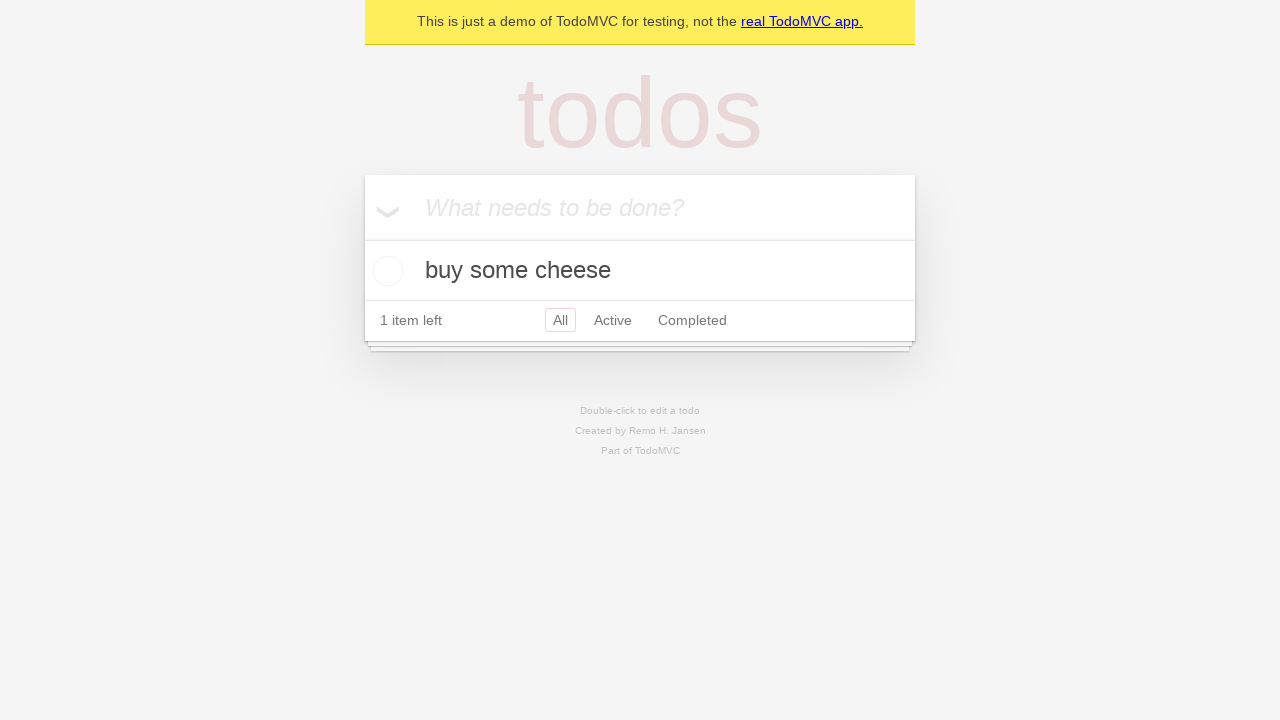

Todo counter appeared showing 1 item
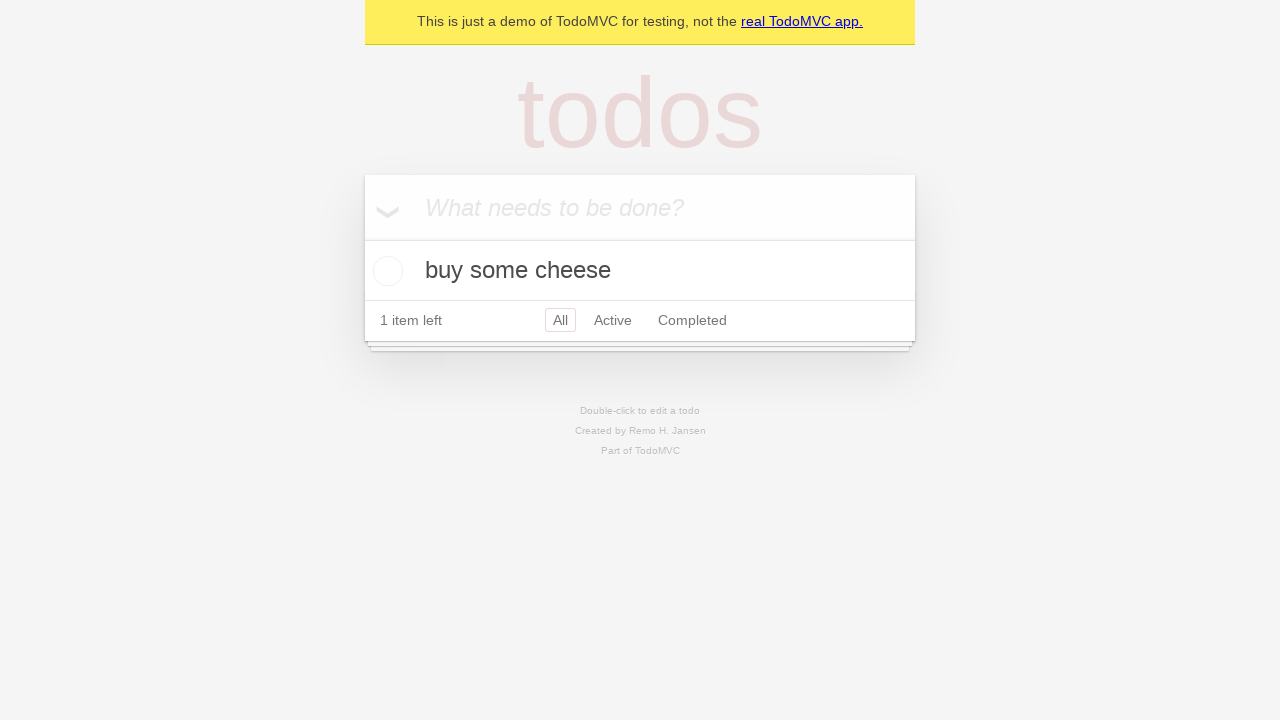

Filled second todo: 'feed the cat' on internal:attr=[placeholder="What needs to be done?"i]
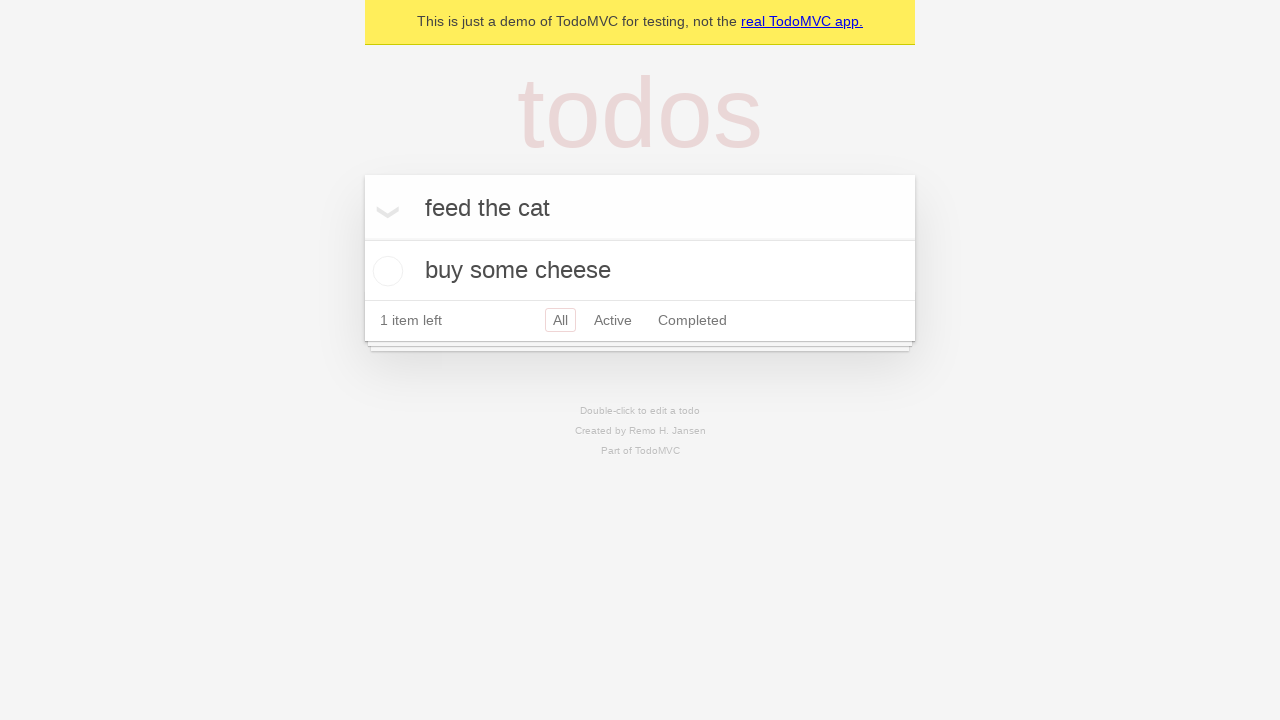

Pressed Enter to add second todo on internal:attr=[placeholder="What needs to be done?"i]
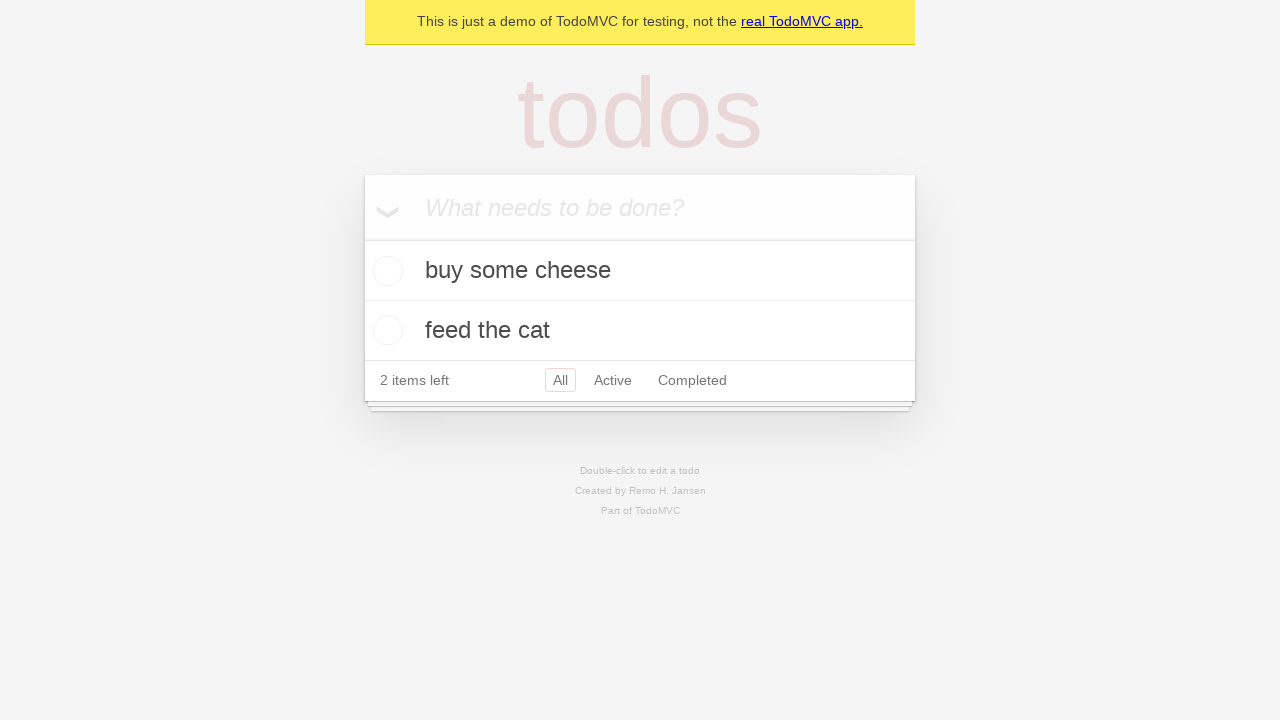

Waited for counter to update to 2 items
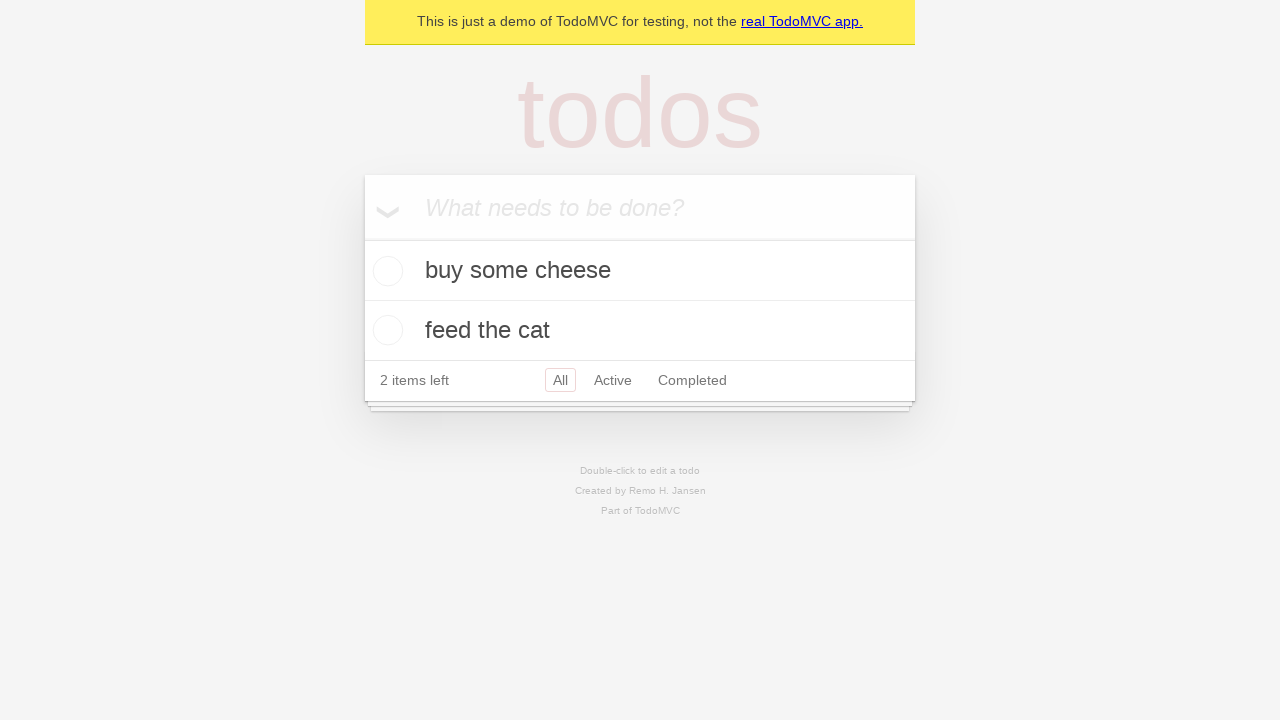

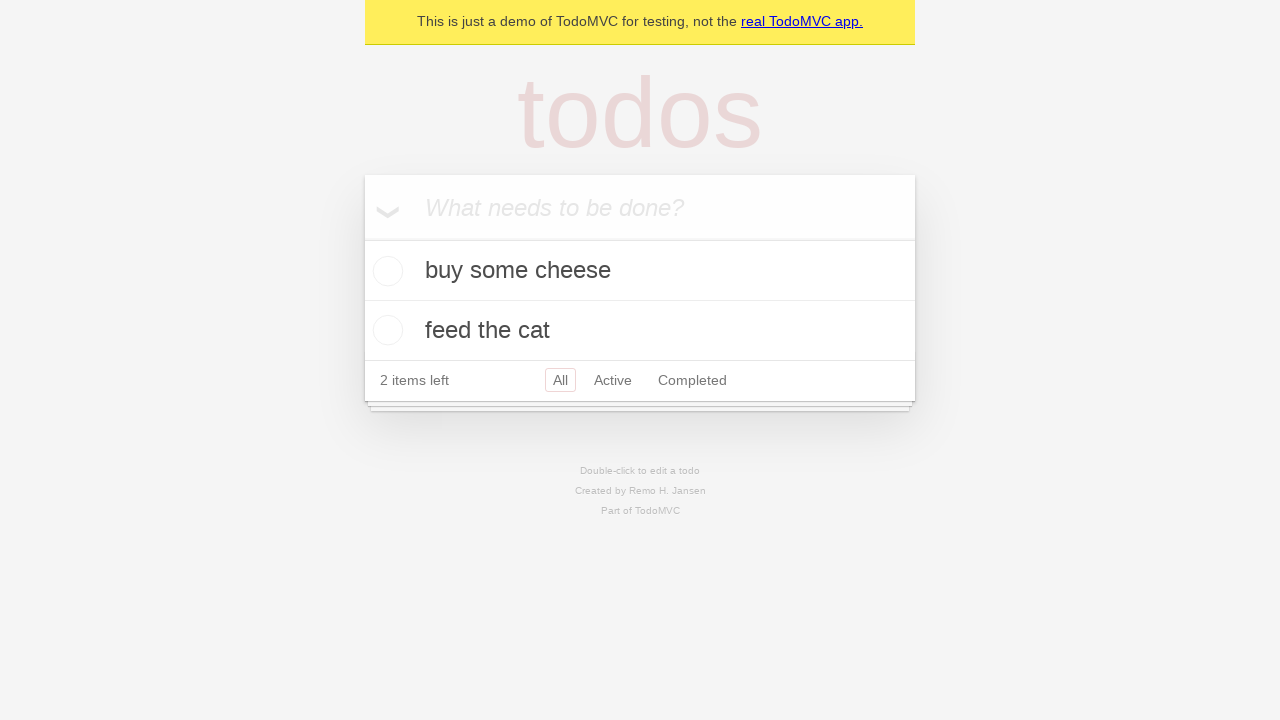